Tests radio button and checkbox functionality on the letcode.in practice site, including selecting radio buttons, finding bugs in radio button behavior, checking enabled/disabled states, and accepting terms and conditions

Starting URL: https://letcode.in/

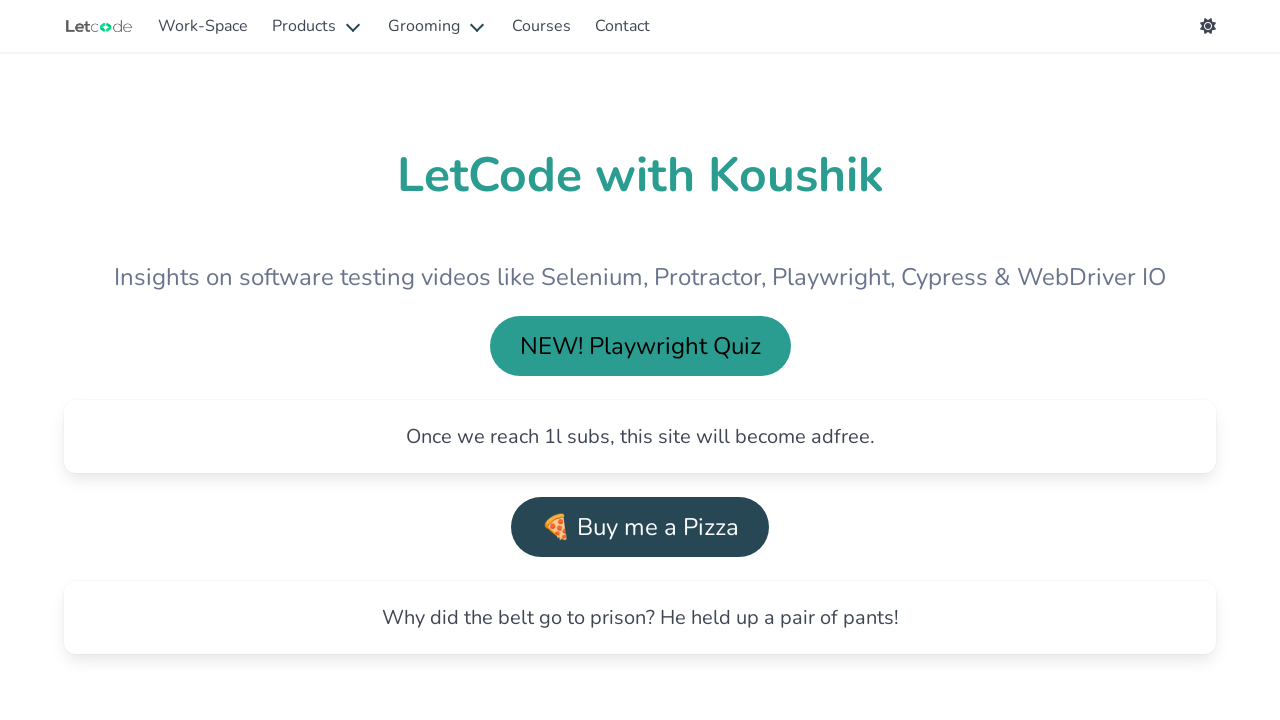

Clicked on Work-Space link at (203, 26) on #testing
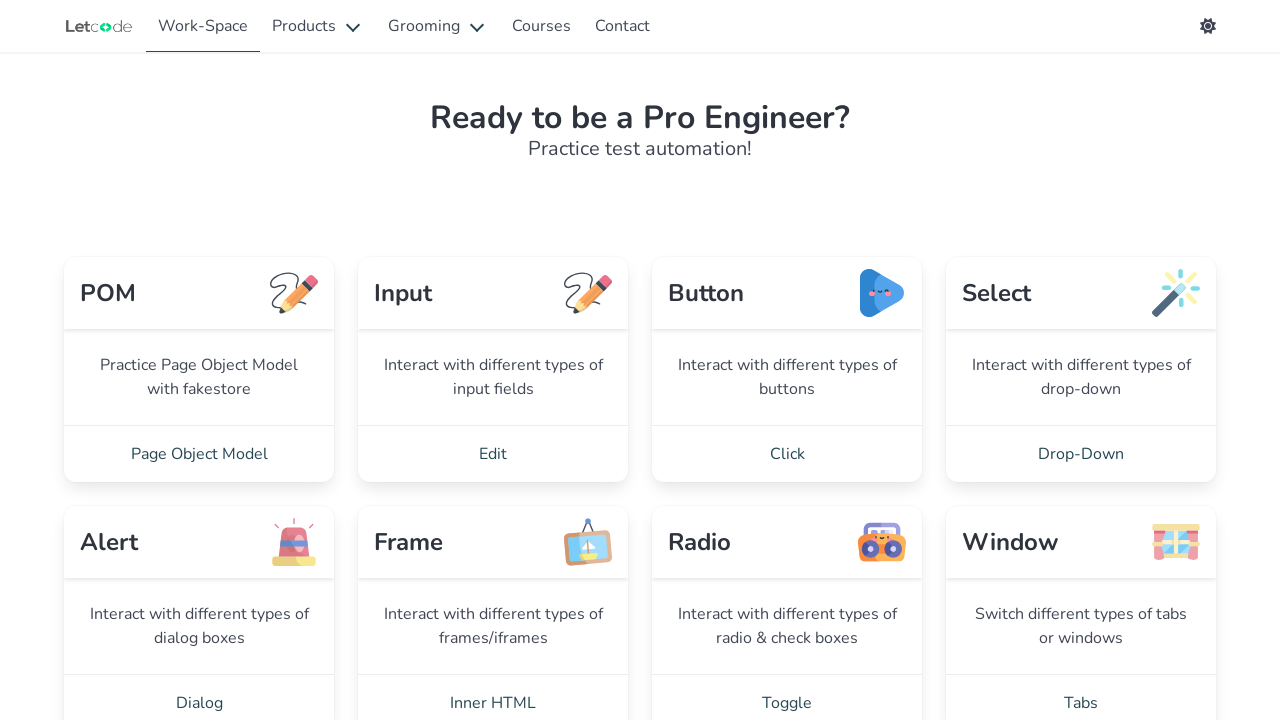

Clicked on Radio link in the menu at (787, 692) on a[href='/radio']
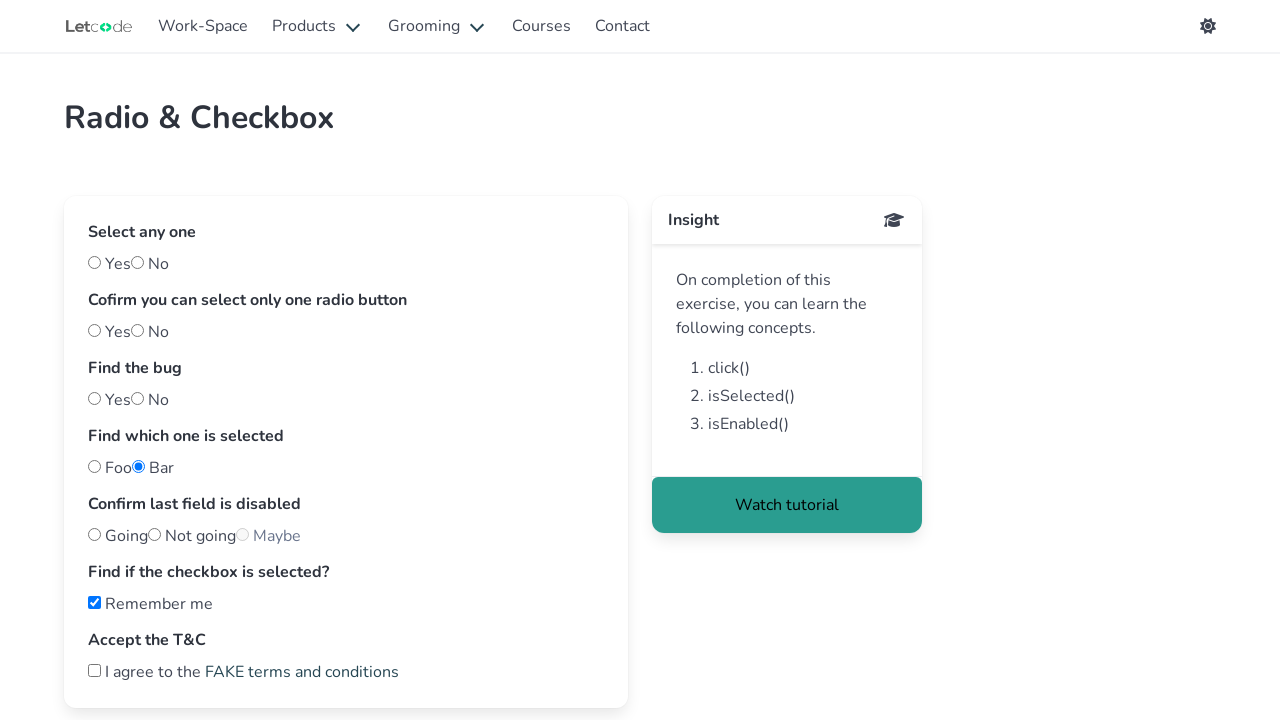

Selected 'yes' in the first radio button group at (94, 262) on #yes
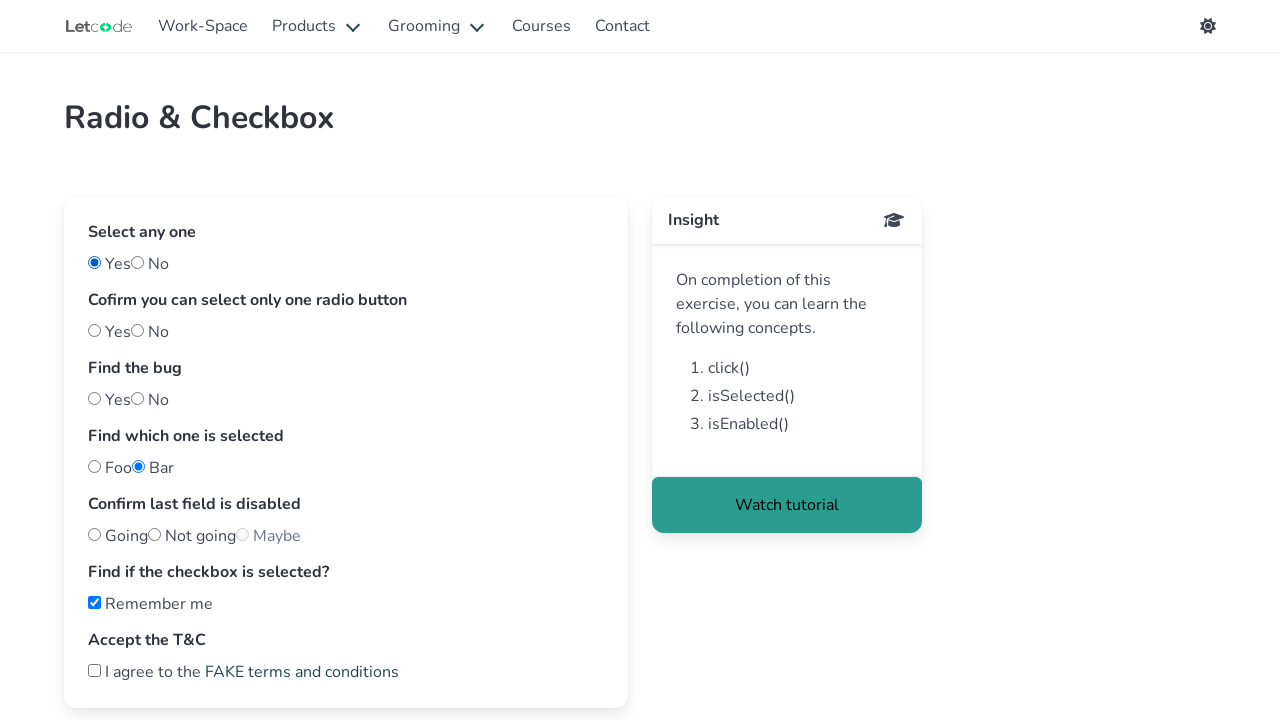

Clicked radio button 'one' at (94, 330) on #one
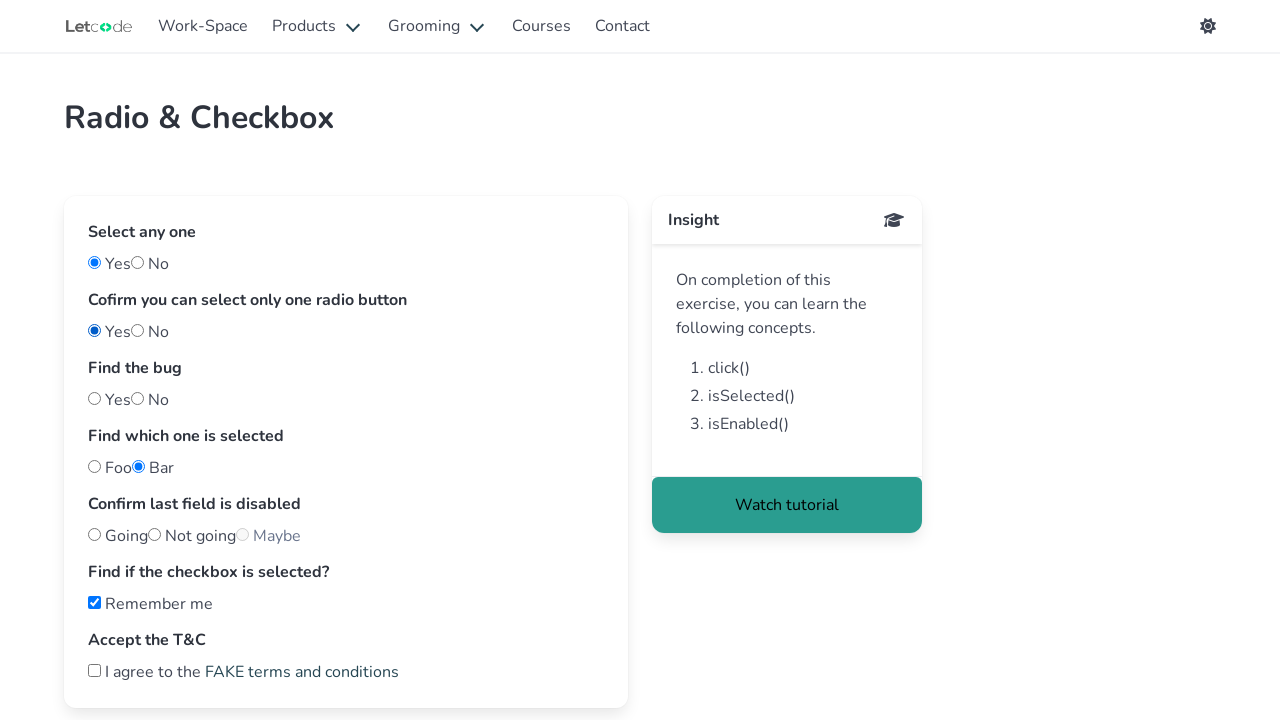

Clicked radio button 'two' to test exclusivity at (138, 330) on #two
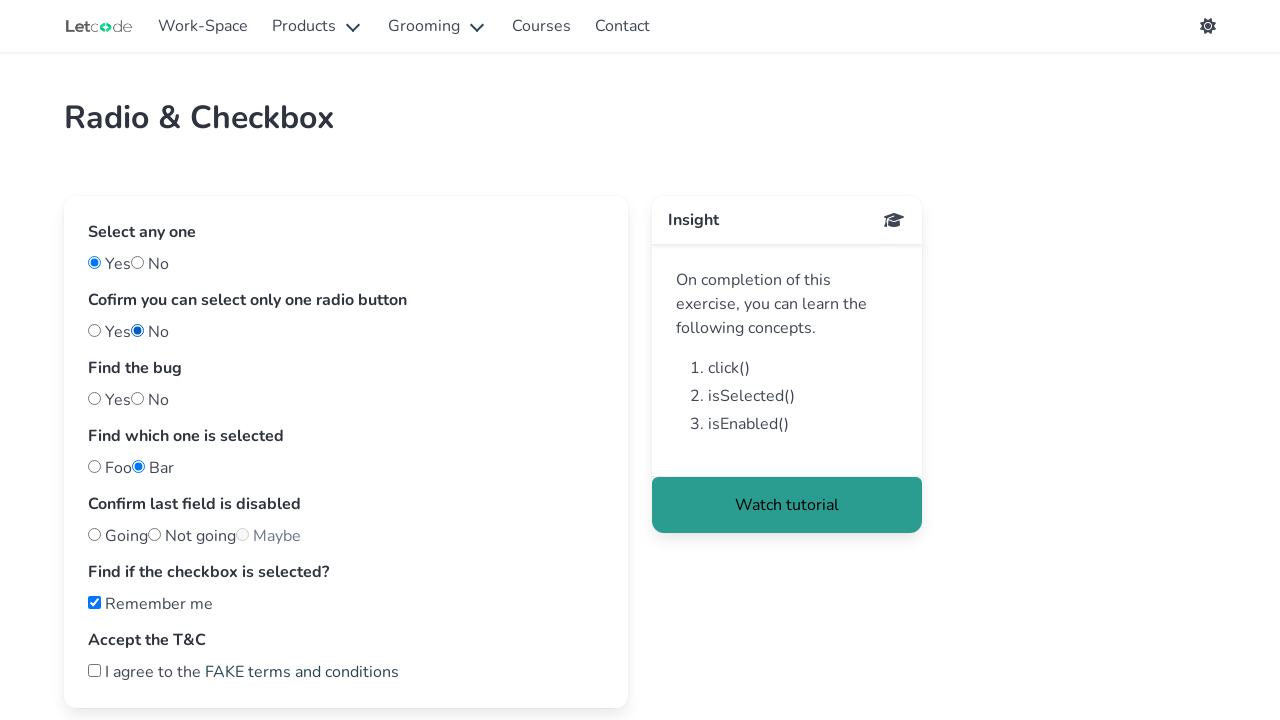

Clicked 'nobug' radio button in bug section at (94, 398) on #nobug
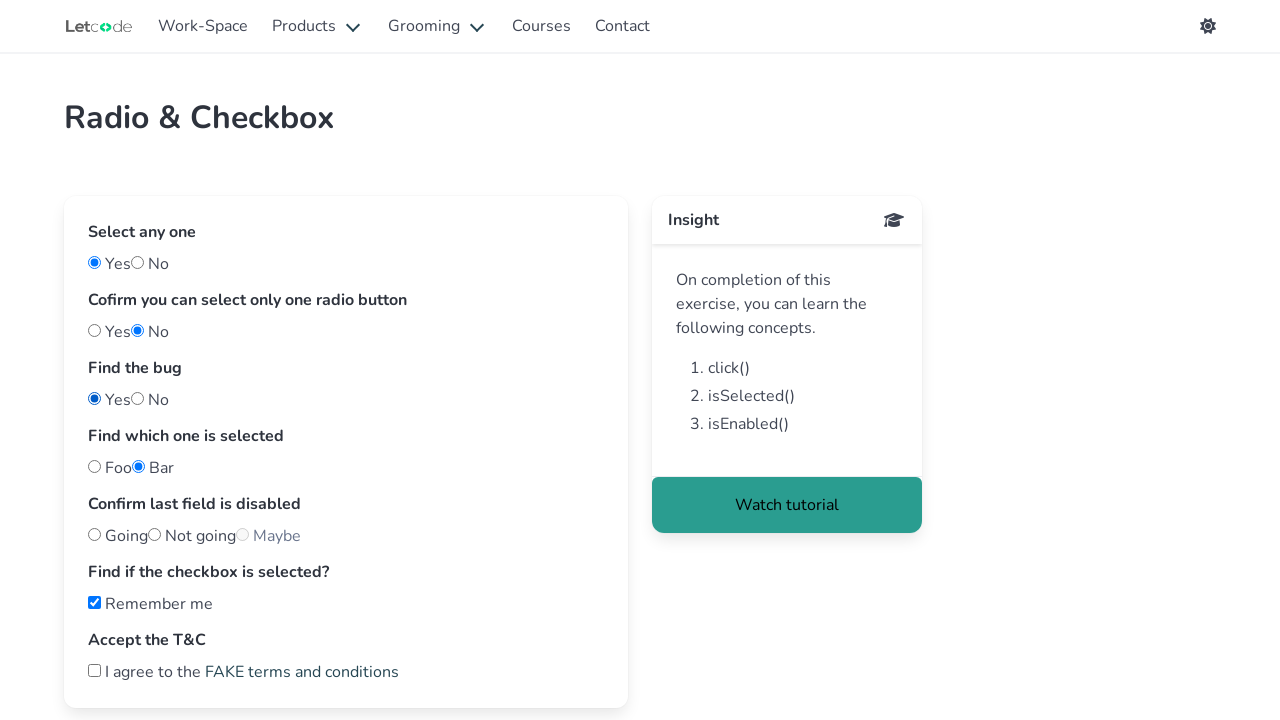

Clicked 'bug' radio button - both buttons can be selected, demonstrating the bug at (138, 398) on #bug
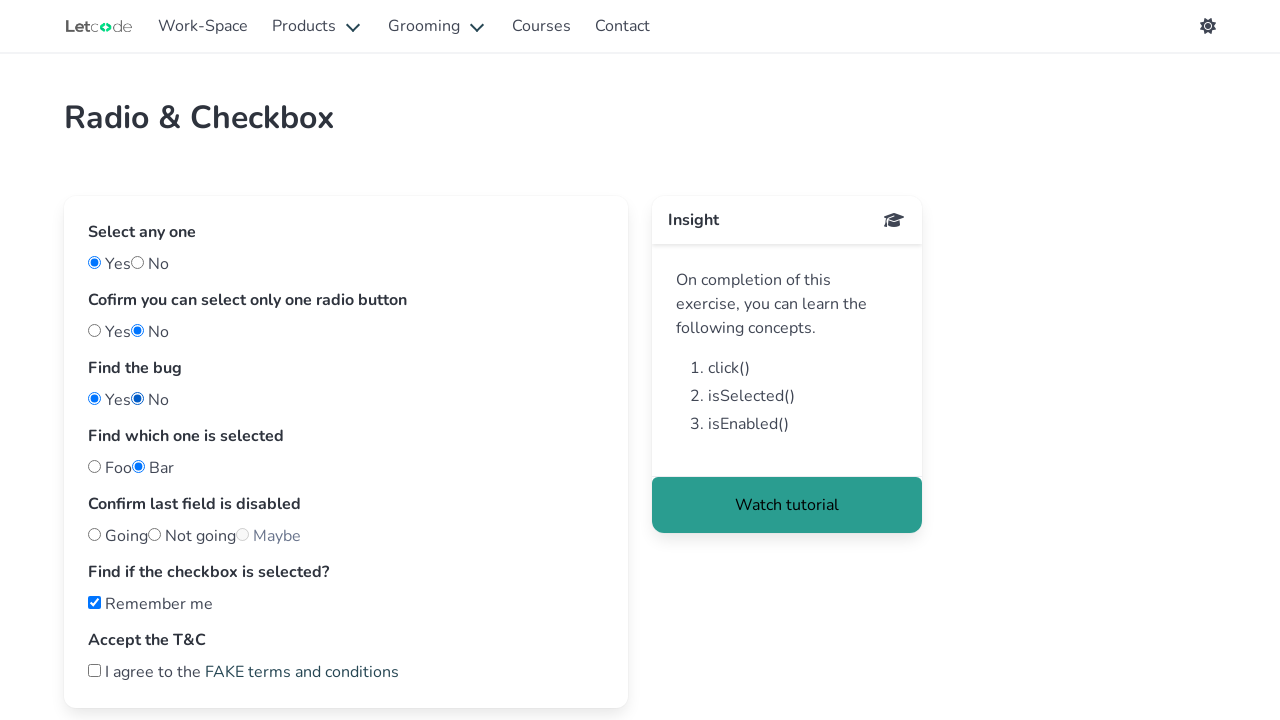

Checked if 'foo' radio button is selected: False
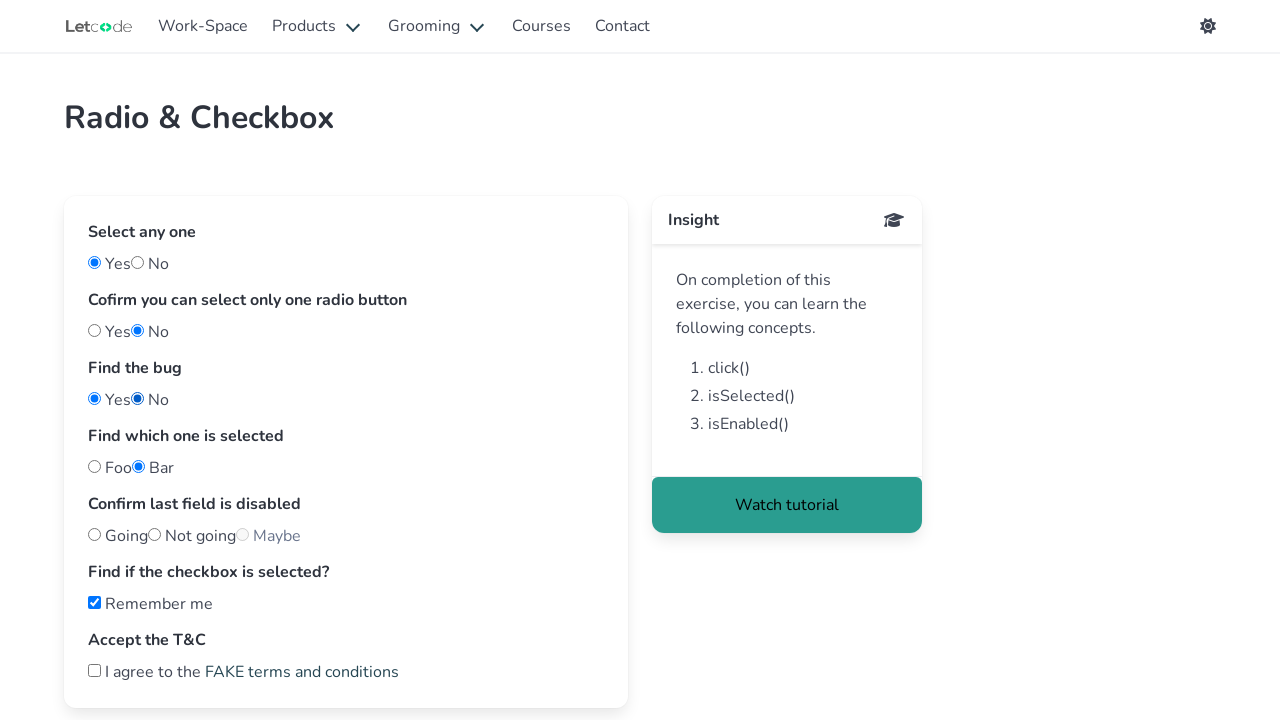

Checked if 'notfoo' radio button is selected: True
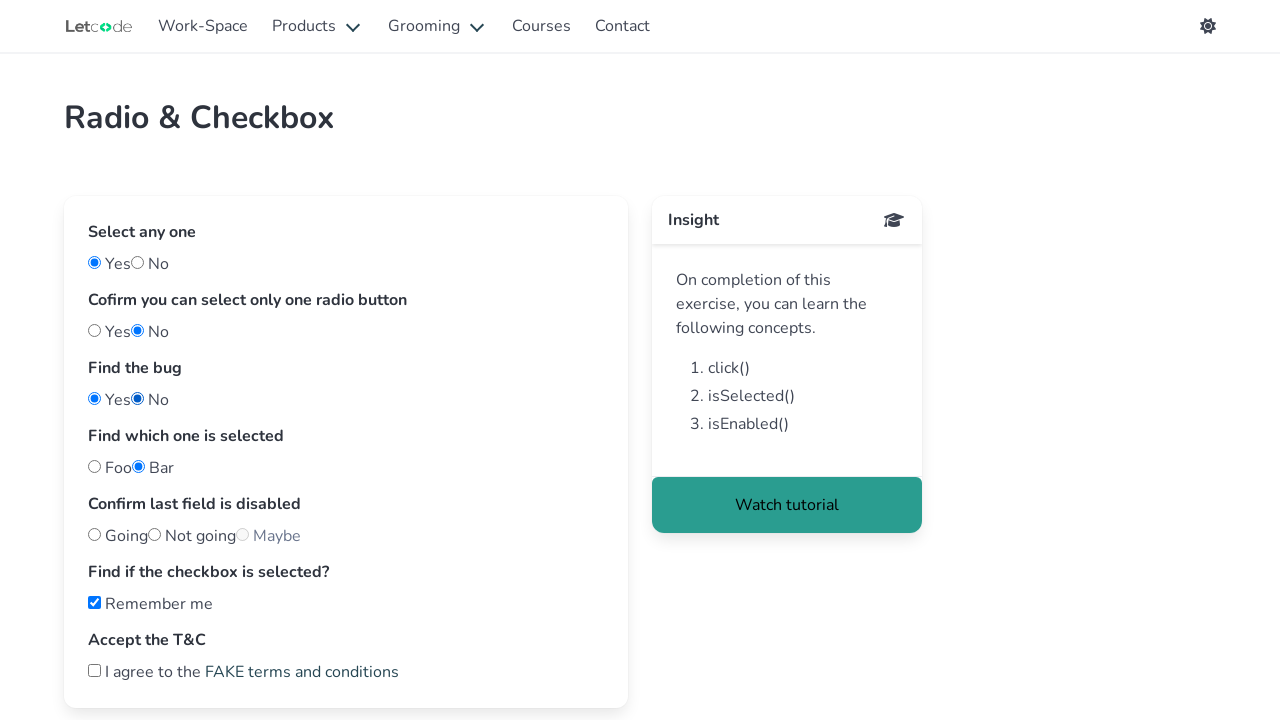

Verified if 'maybe' field is enabled: False
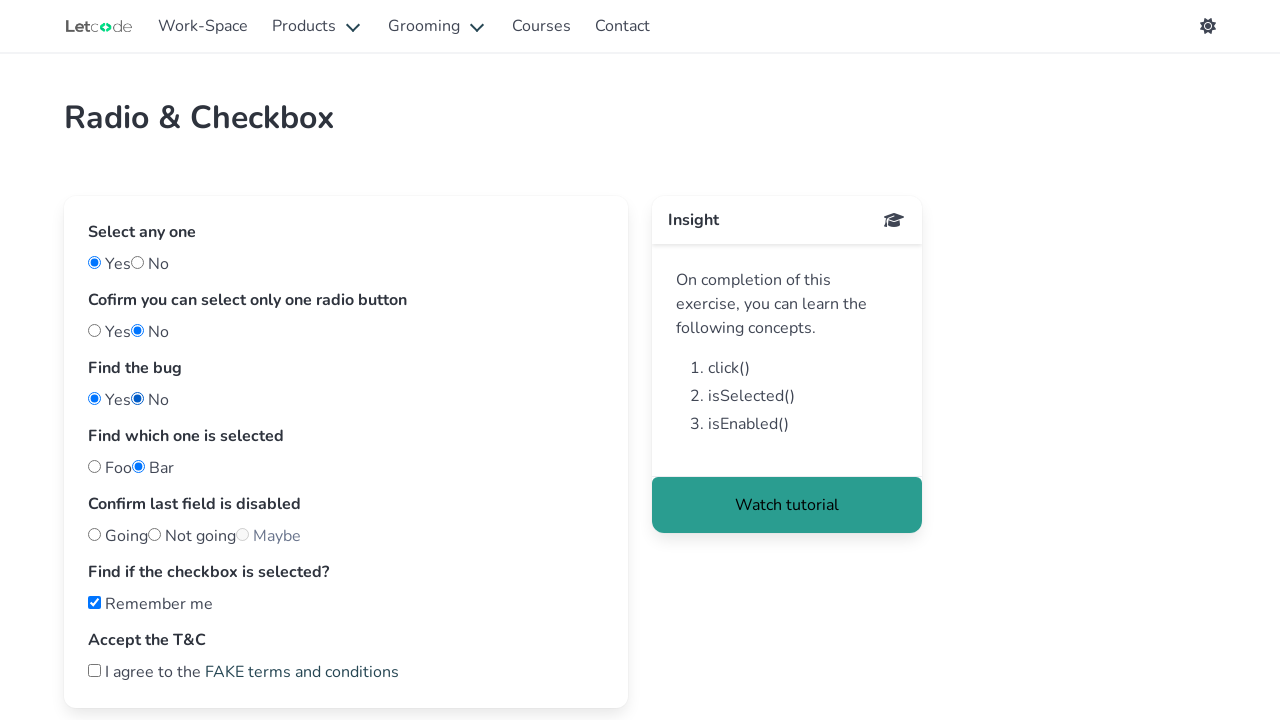

Checked if first checkbox is selected: True
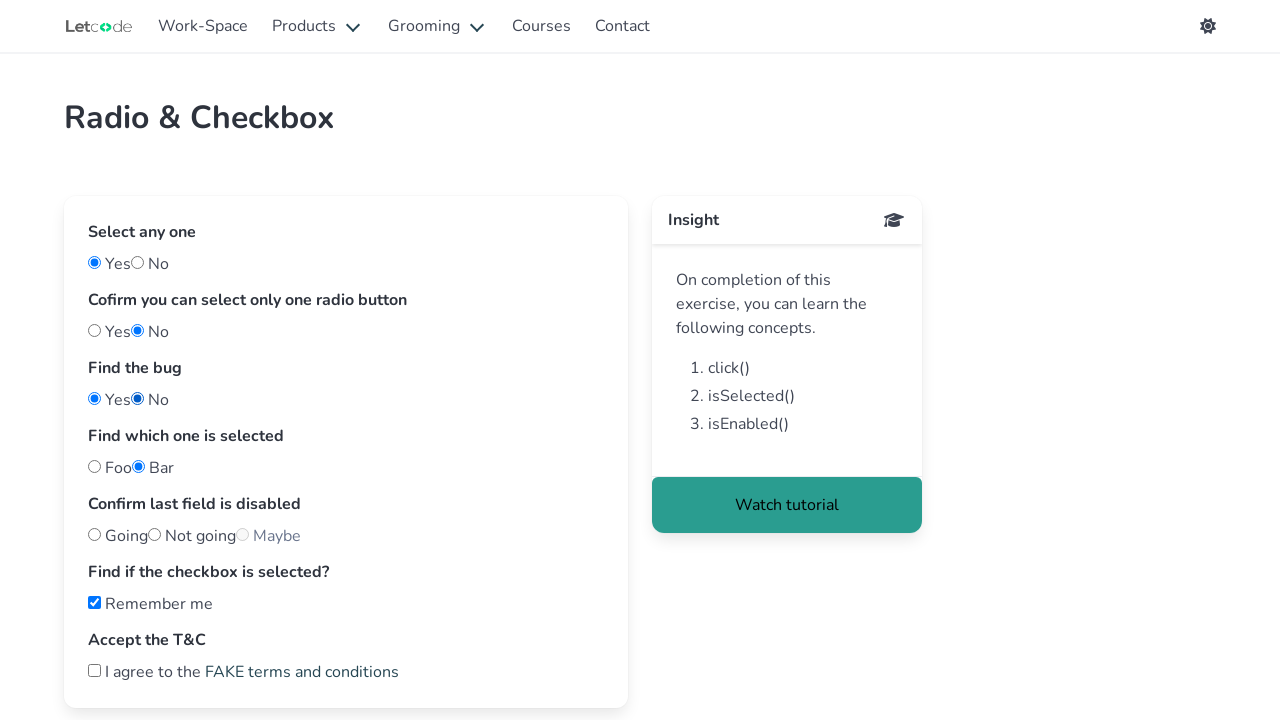

Clicked to accept terms and conditions checkbox at (244, 672) on (//label[@class='checkbox'])[2]
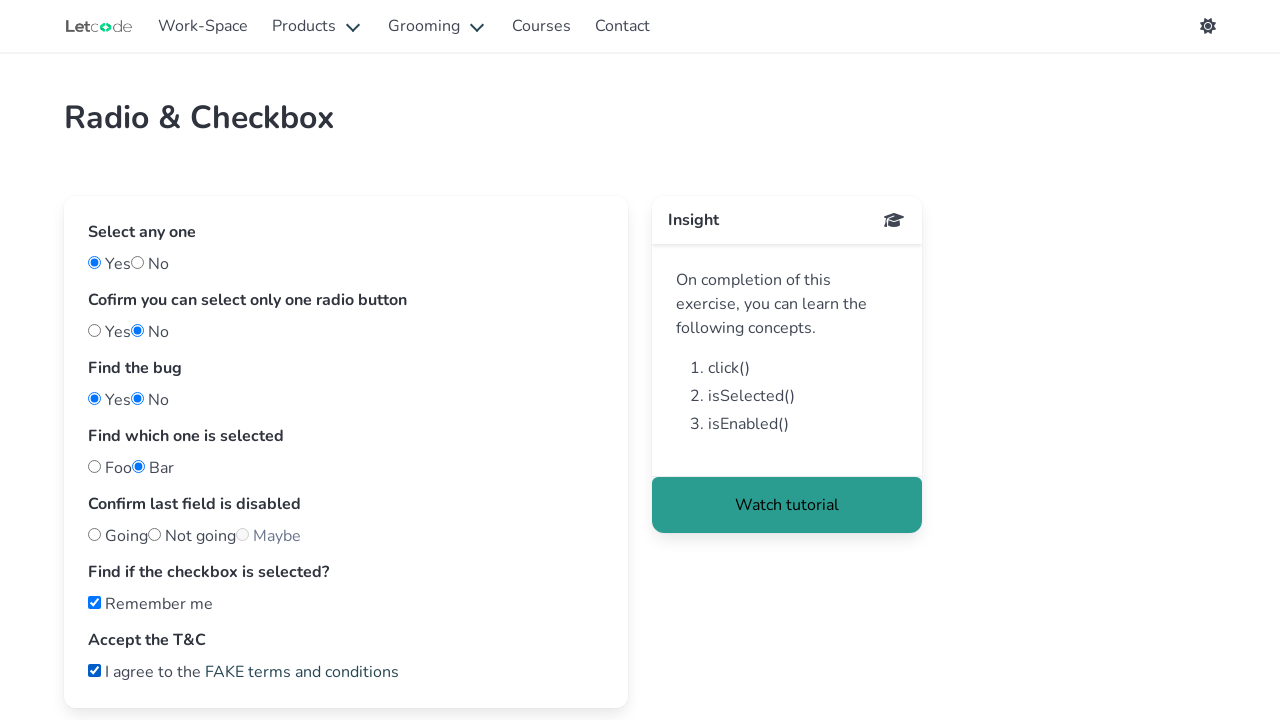

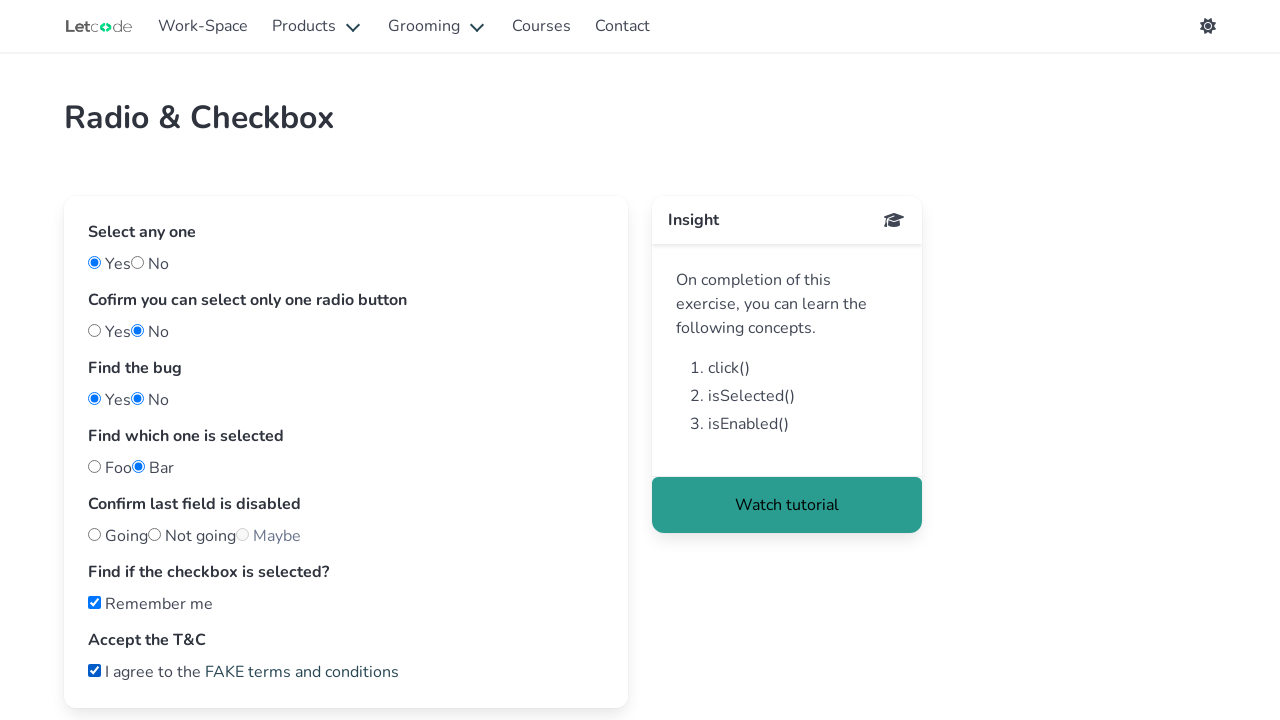